Tests drag and drop functionality by dragging an element from column A to column B on a demo page

Starting URL: https://the-internet.herokuapp.com/drag_and_drop

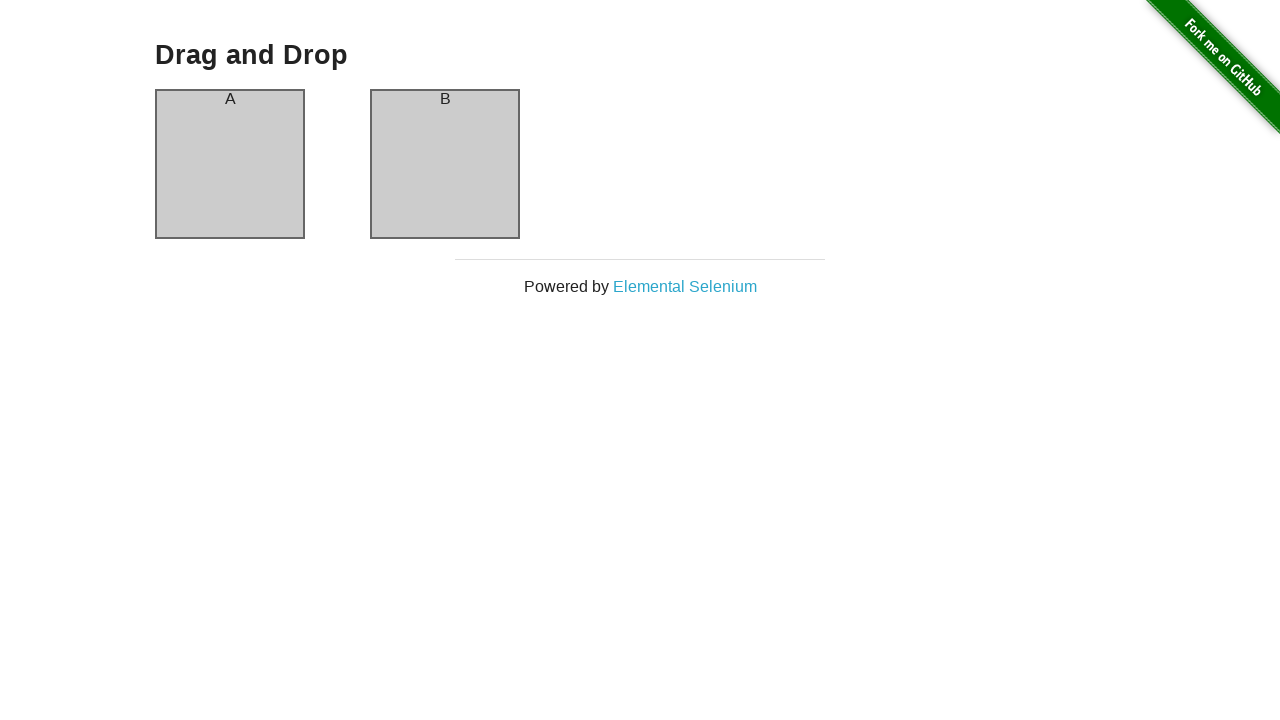

Waited for column A element to be visible
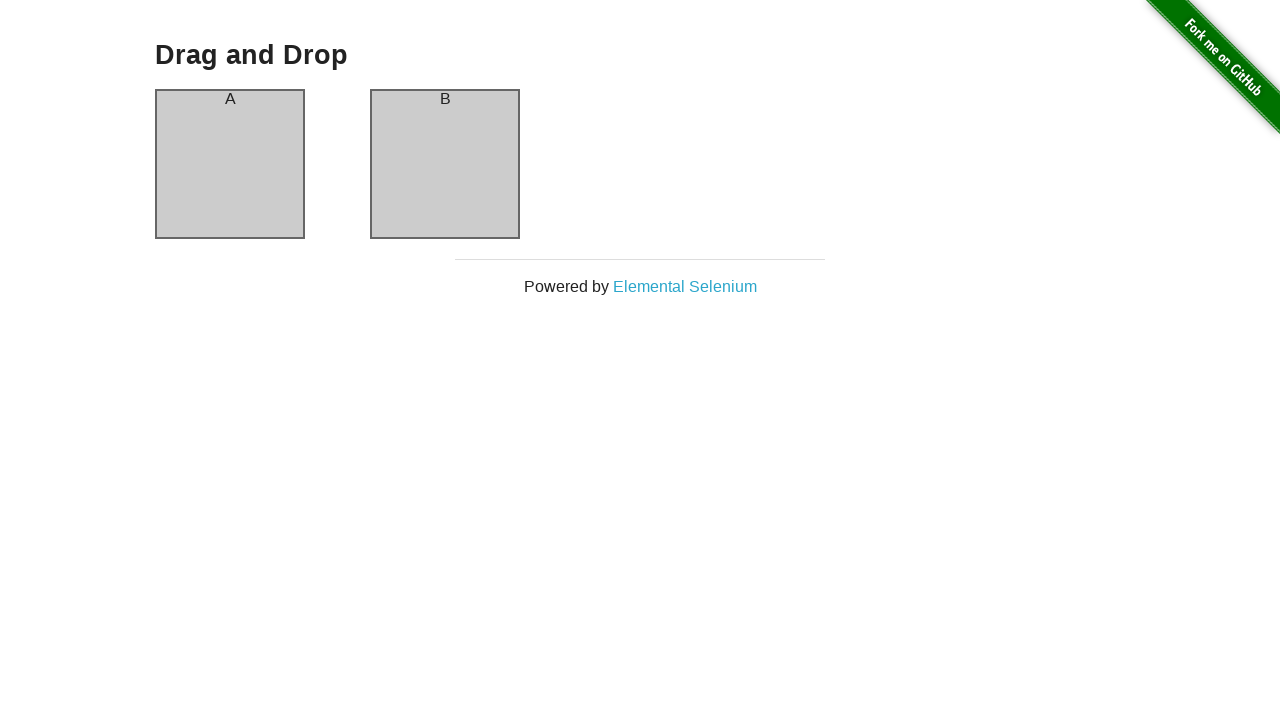

Waited for column B element to be visible
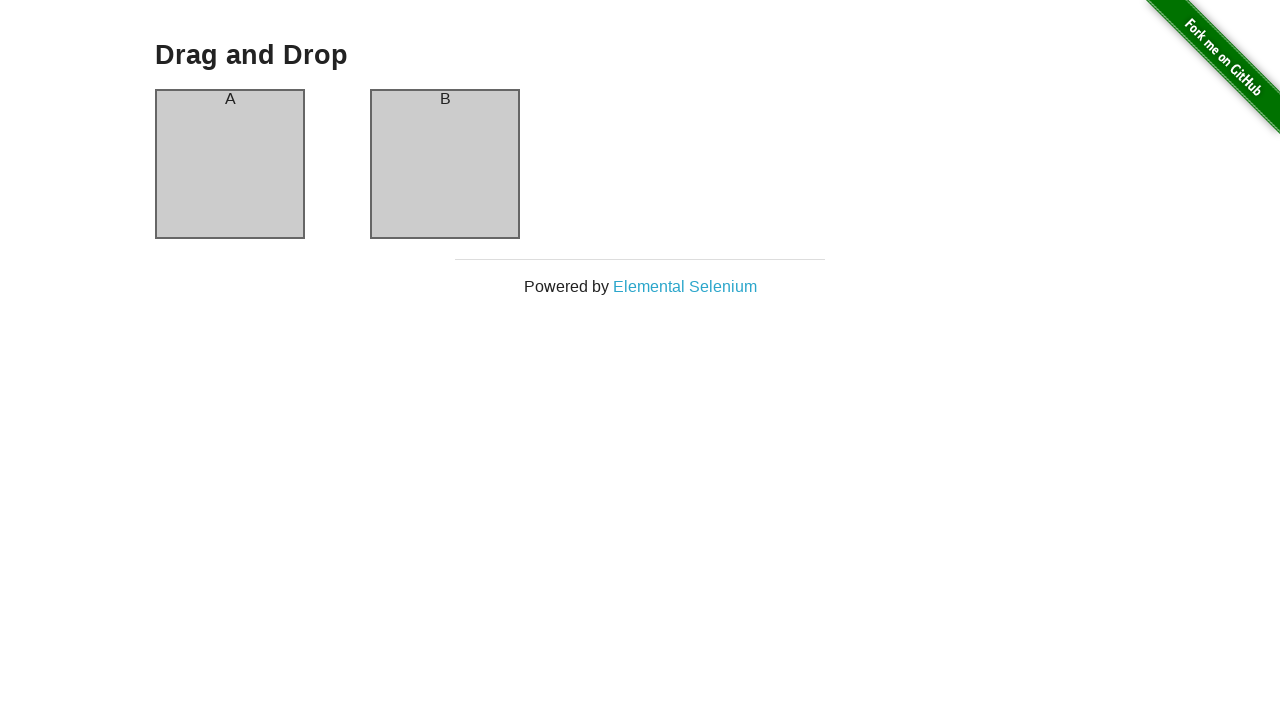

Dragged element from column A to column B at (445, 164)
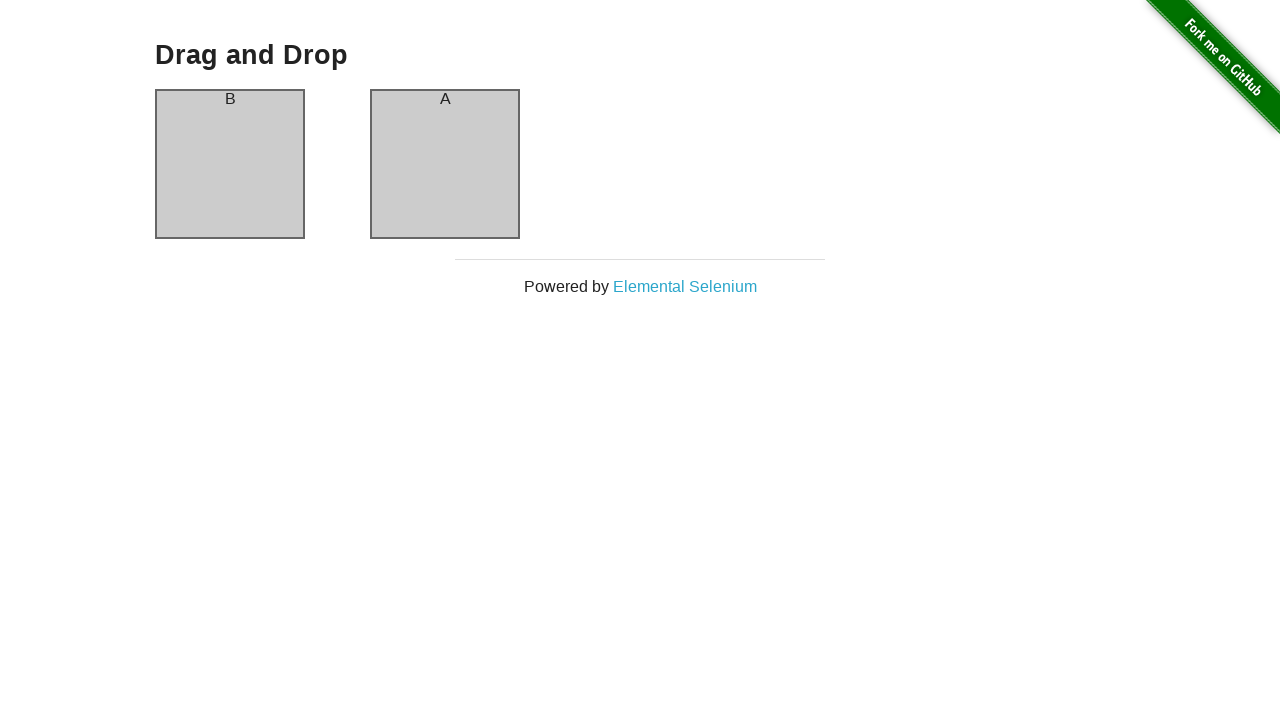

Verified column B is present after drag and drop
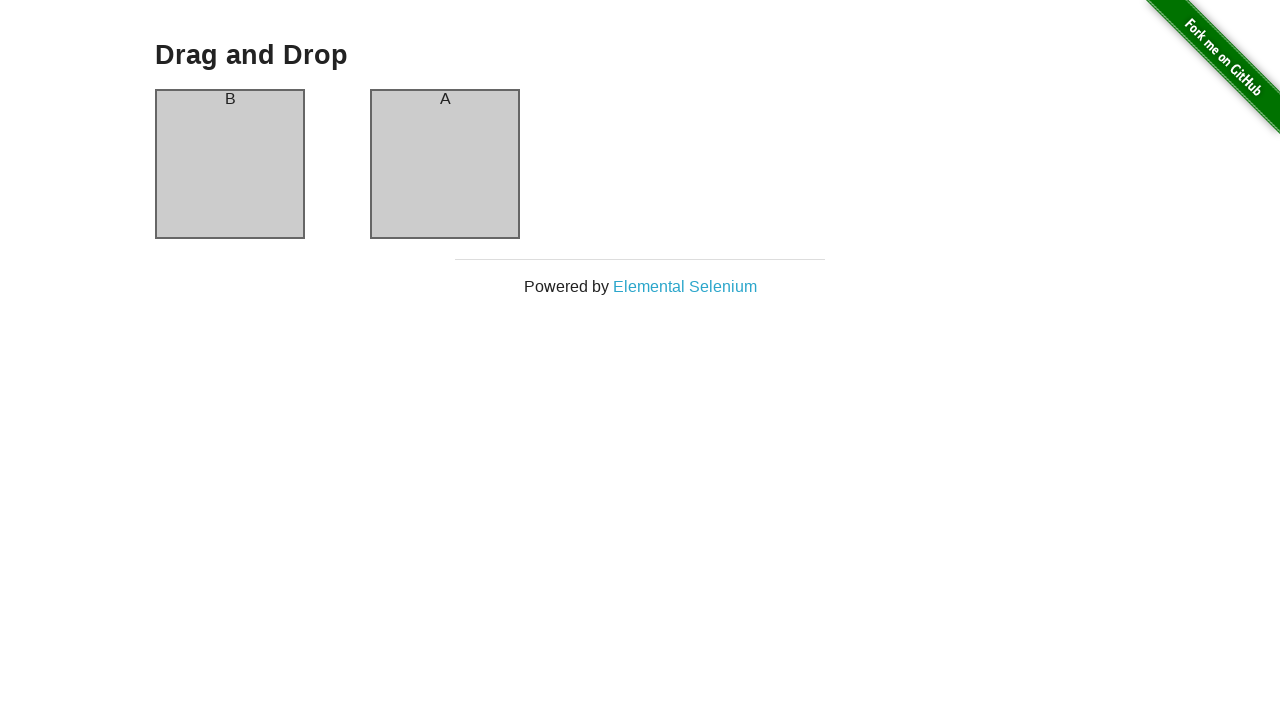

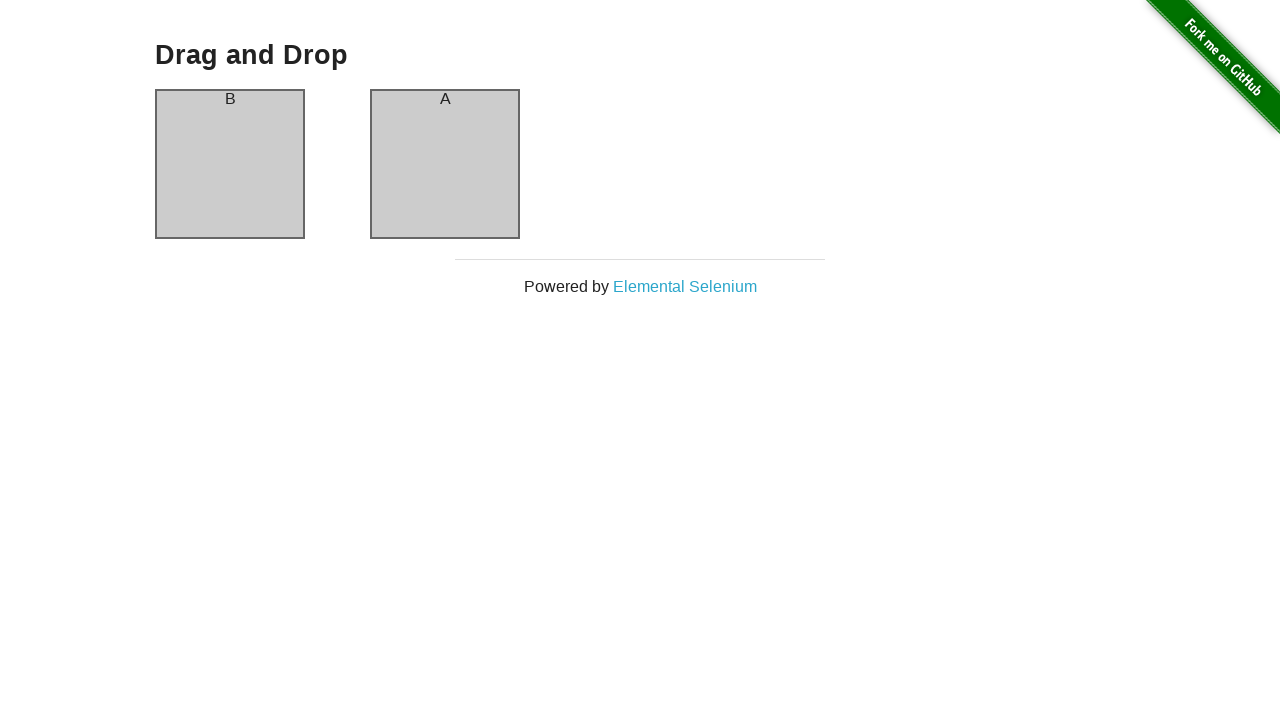